Tests infinite scroll page by scrolling to bottom and verifying new content loads

Starting URL: https://the-internet.herokuapp.com/

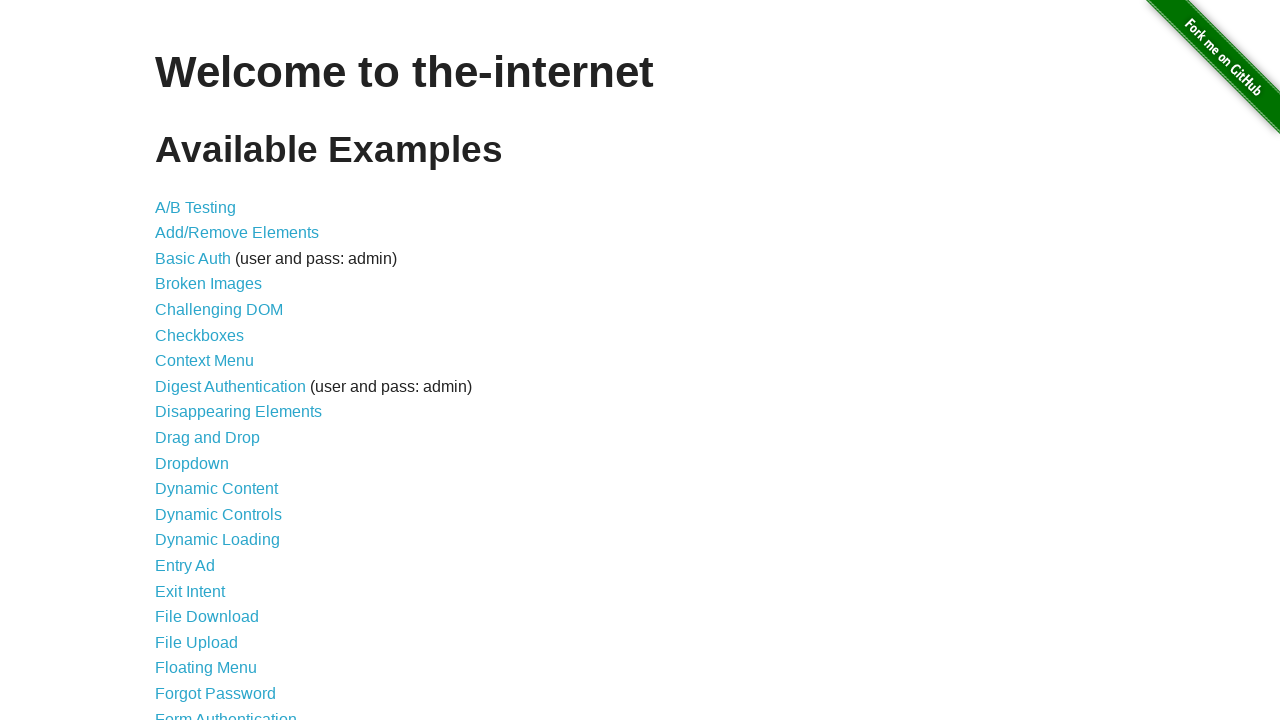

Clicked on Infinite Scroll link at (201, 360) on a[href="/infinite_scroll"]
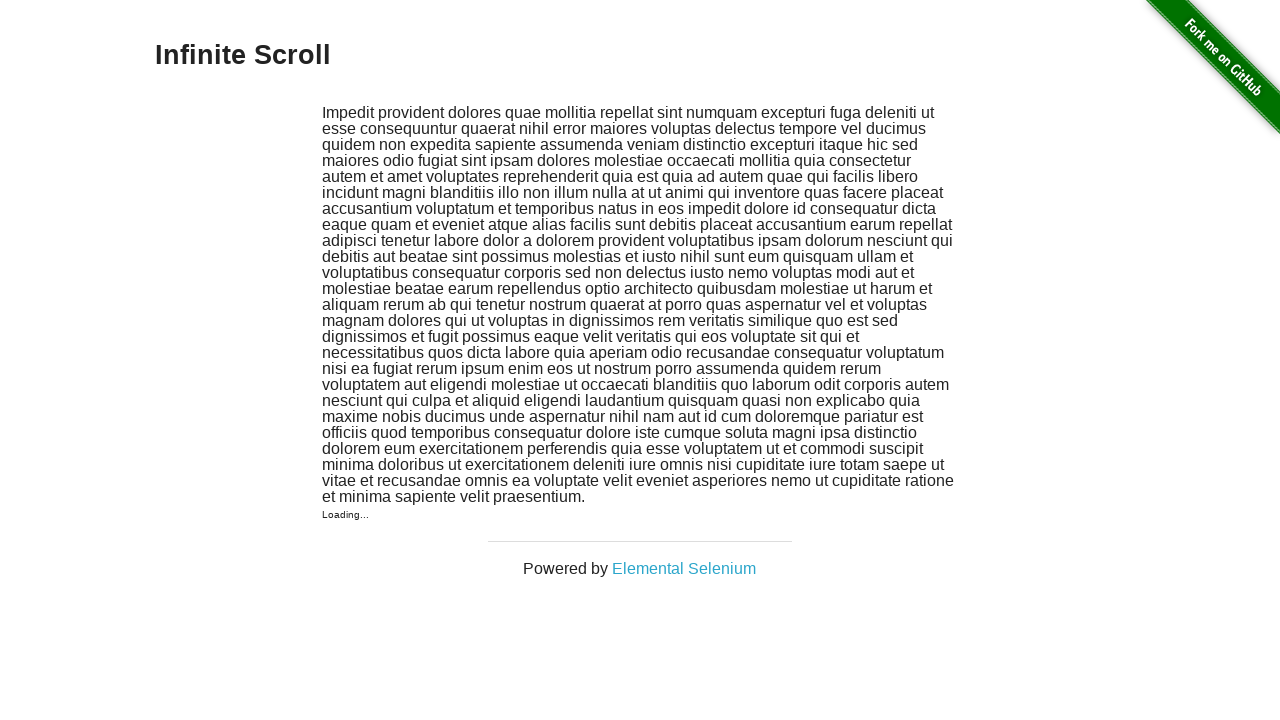

Scrolled to bottom of page
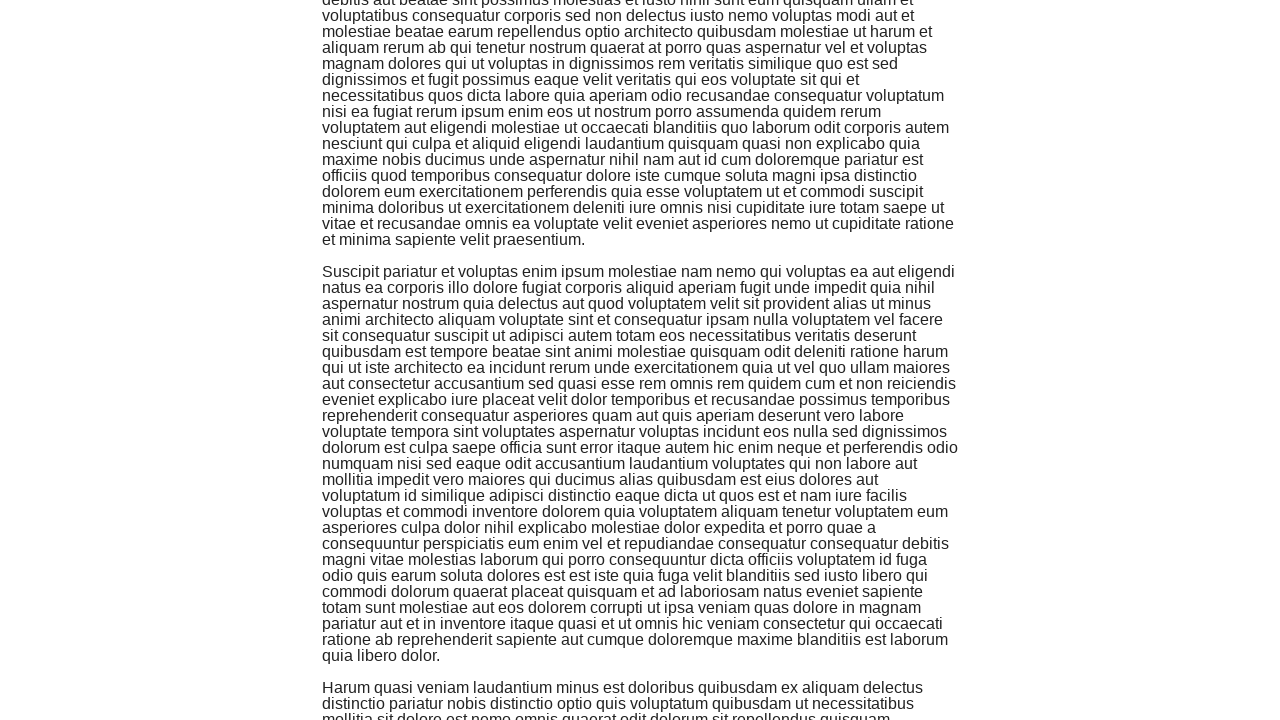

New content loaded after first scroll
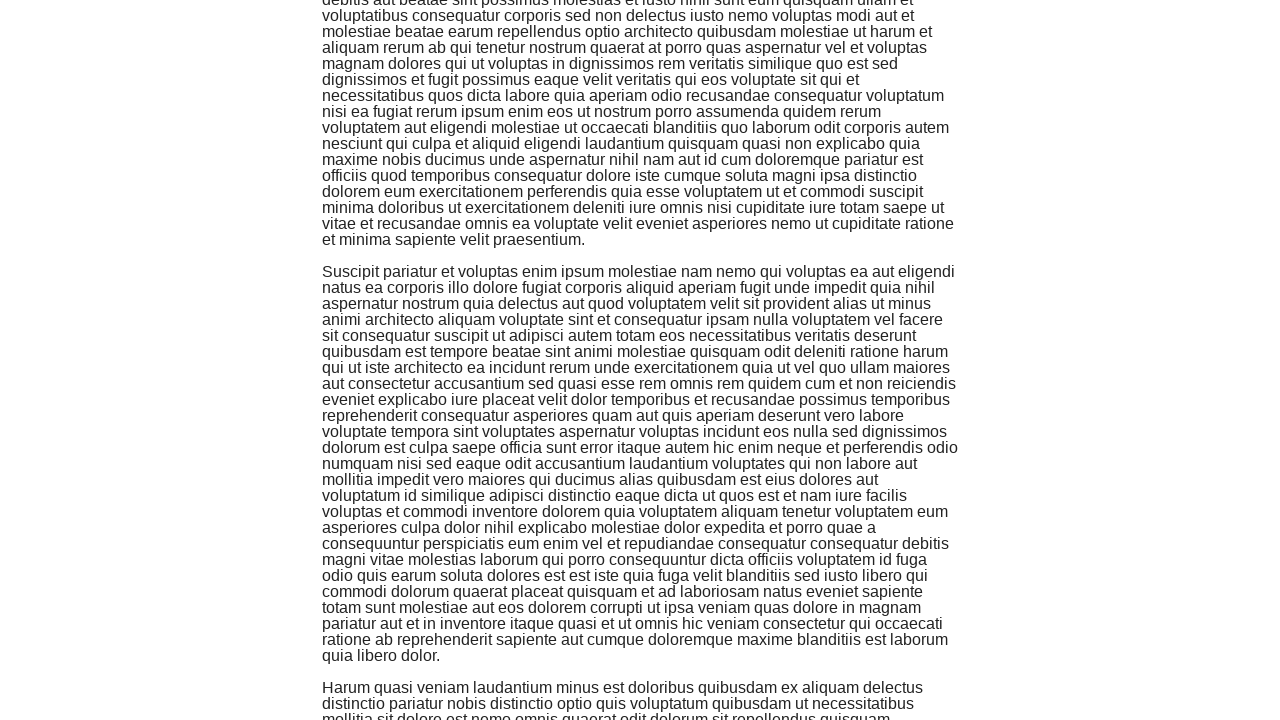

Scrolled to bottom again to trigger more content loading
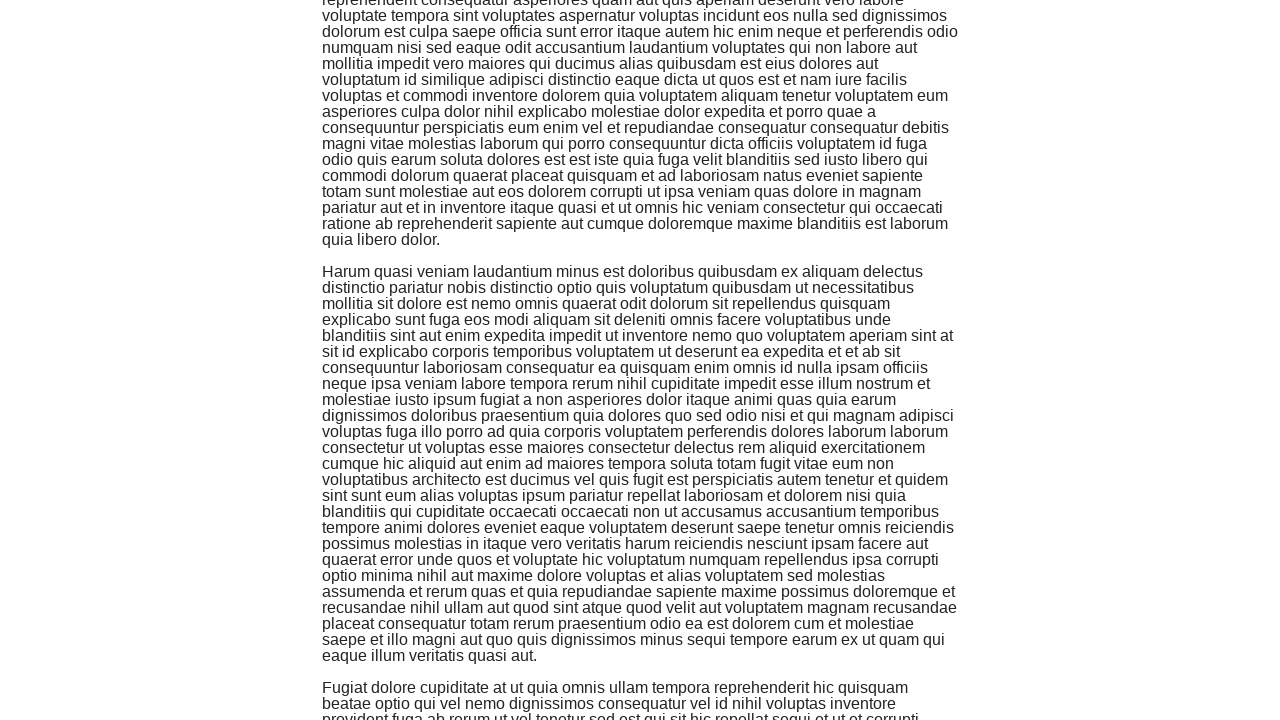

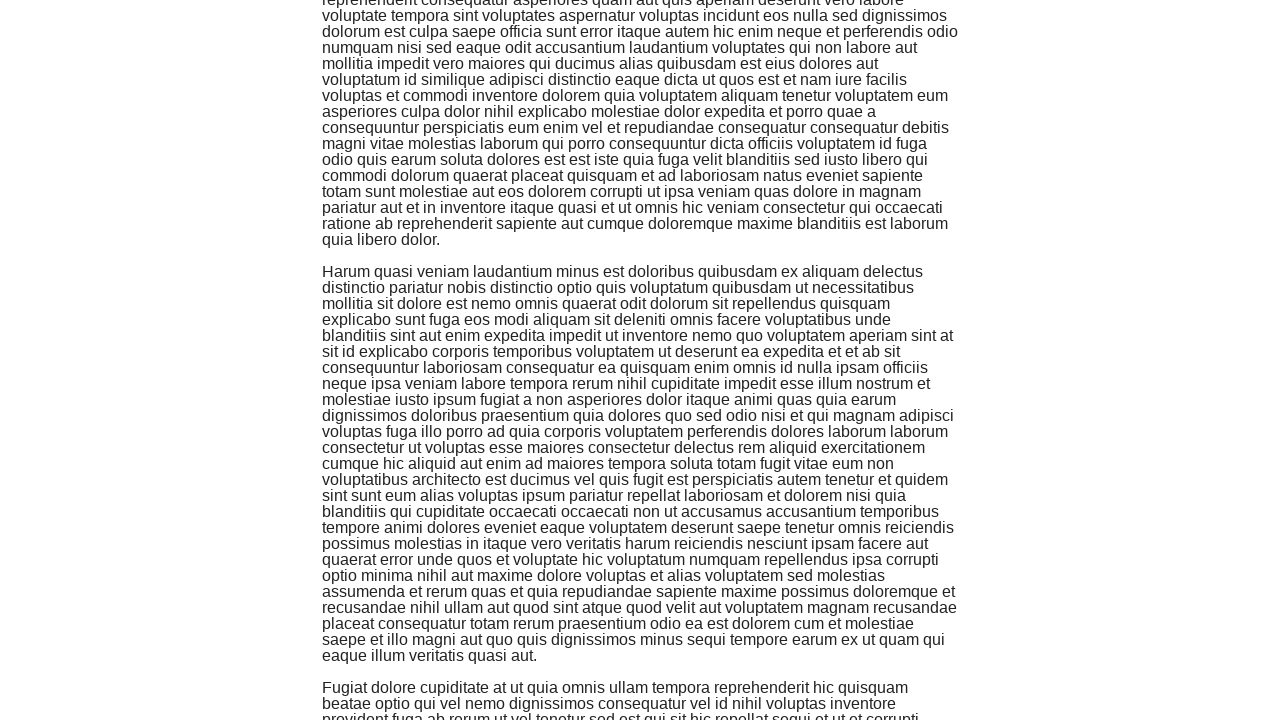